Tests interaction with Shadow DOM elements on a books PWA by filling a search input field and reading text content from a shadow DOM element.

Starting URL: https://books-pwakit.appspot.com/

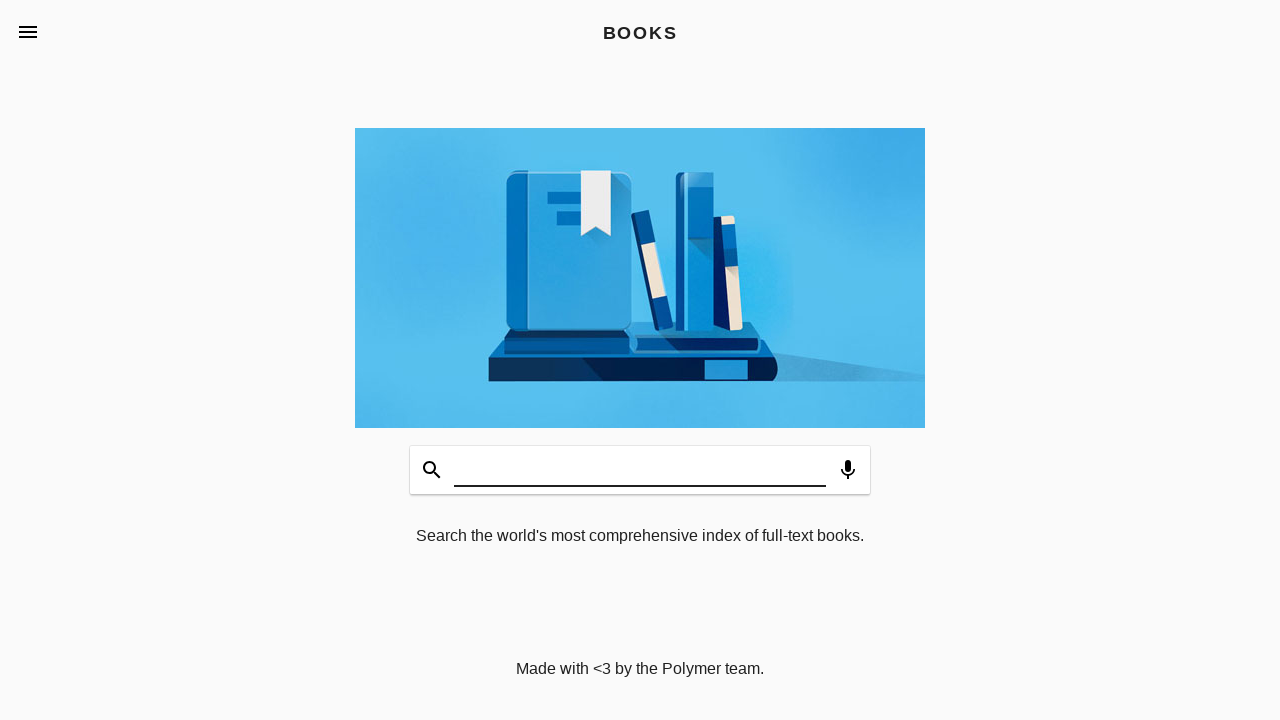

Filled search input field with 'Testing Books' in Shadow DOM on book-app[apptitle='BOOKS'] #input
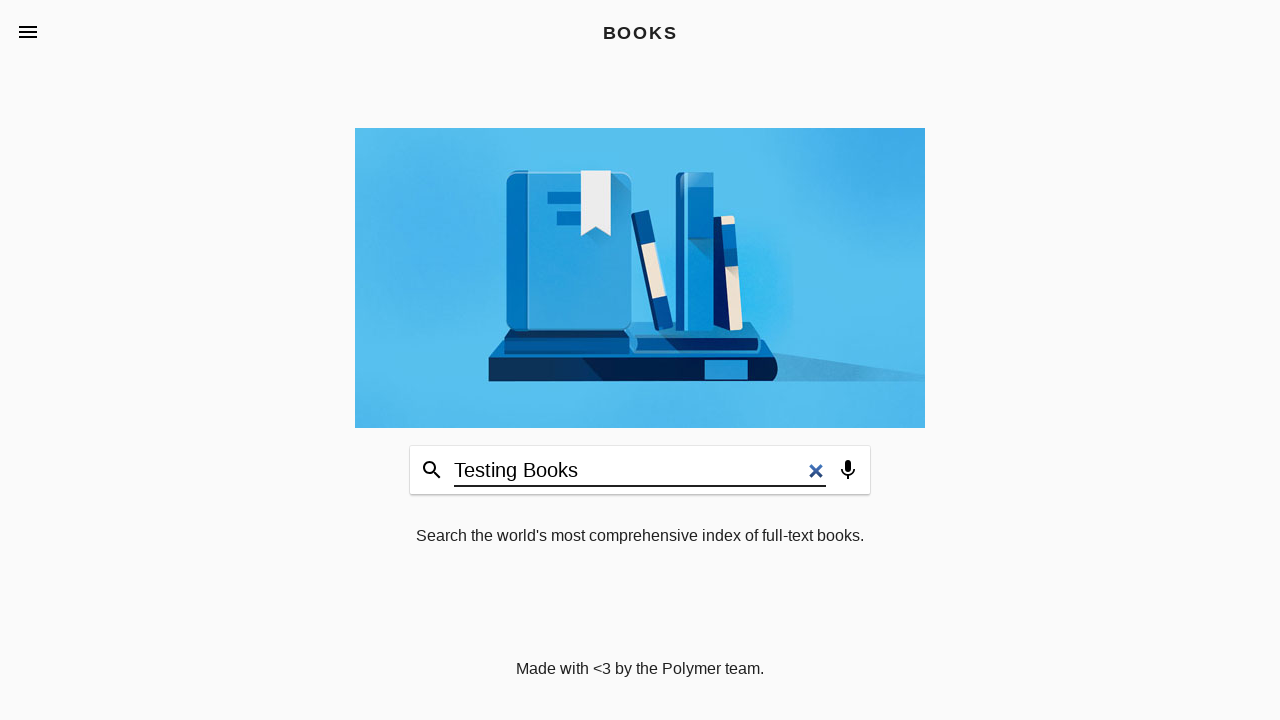

Retrieved description text from Shadow DOM element
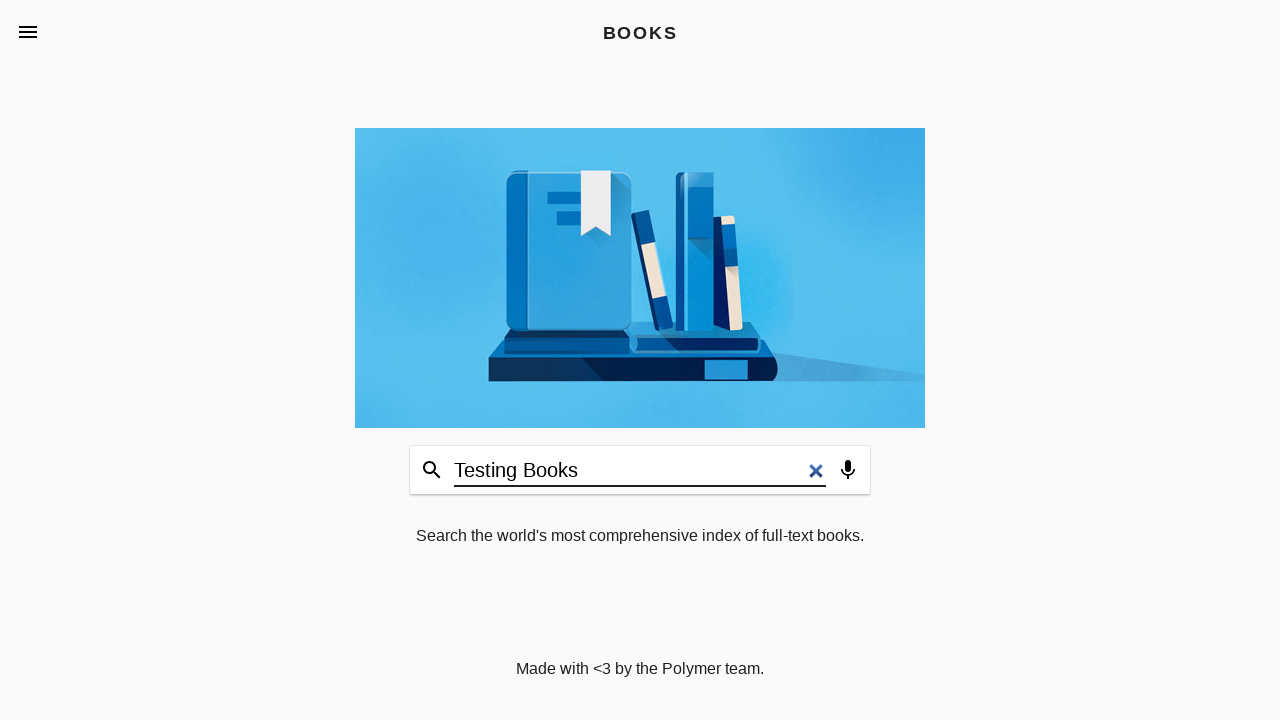

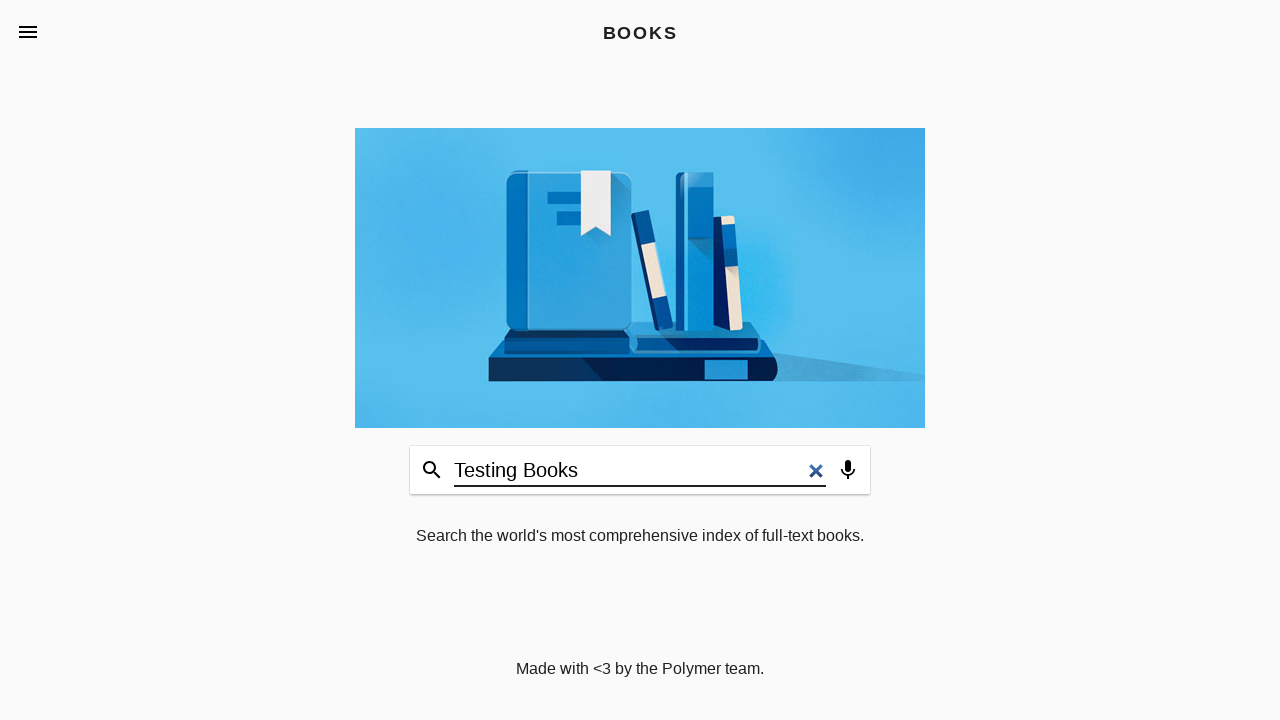